Tests opting out of A/B tests by adding a cookie after visiting the page, then refreshing to verify the opt-out takes effect

Starting URL: http://the-internet.herokuapp.com/abtest

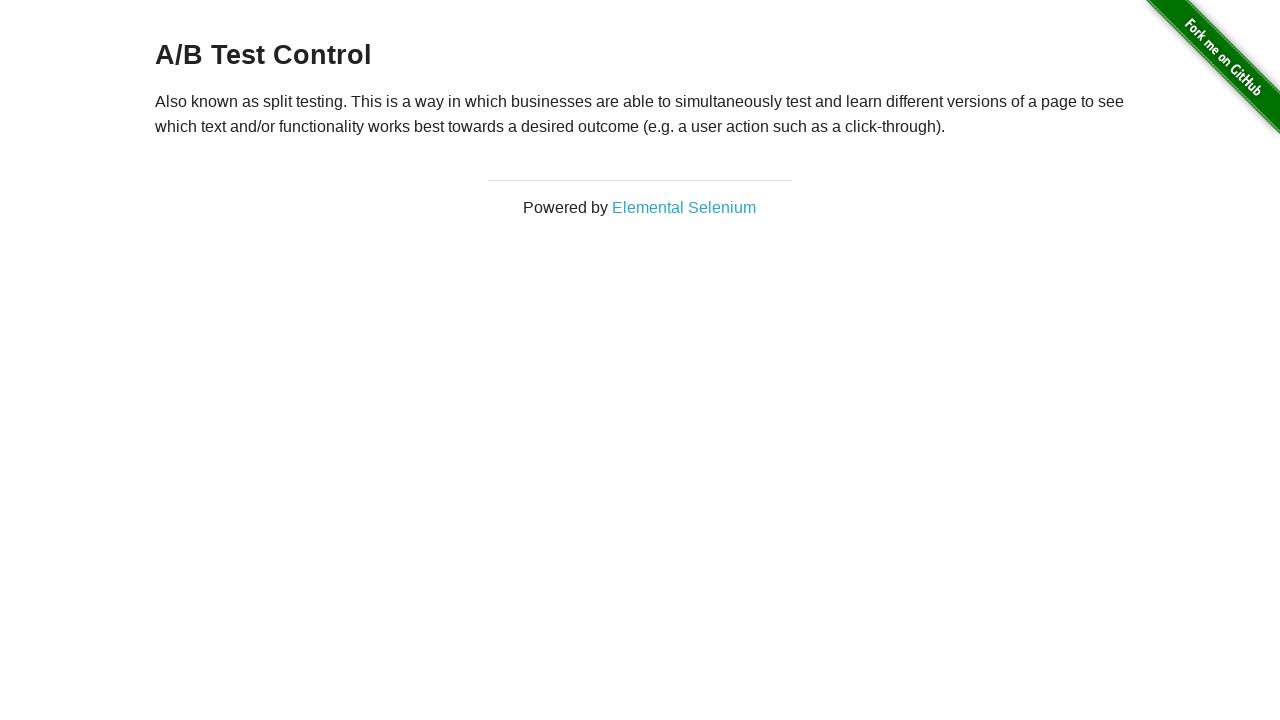

Waited for h3 heading to load on A/B test page
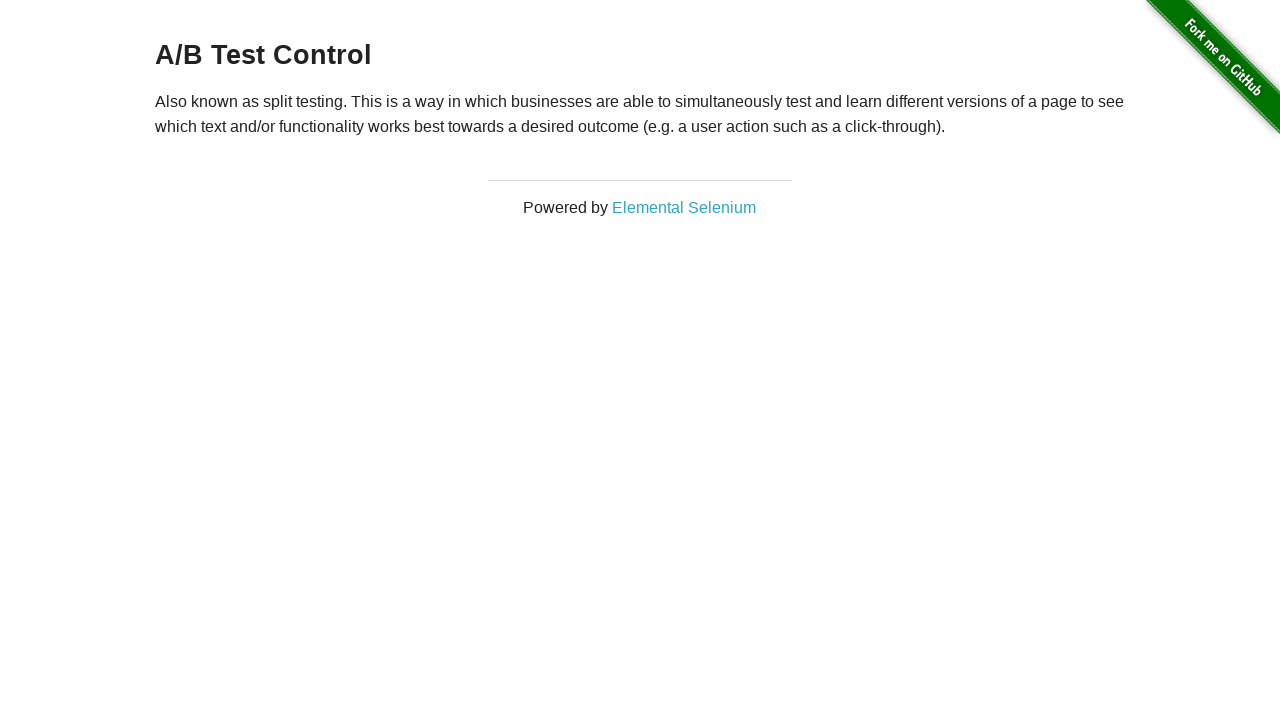

Retrieved initial heading text: 'A/B Test Control'
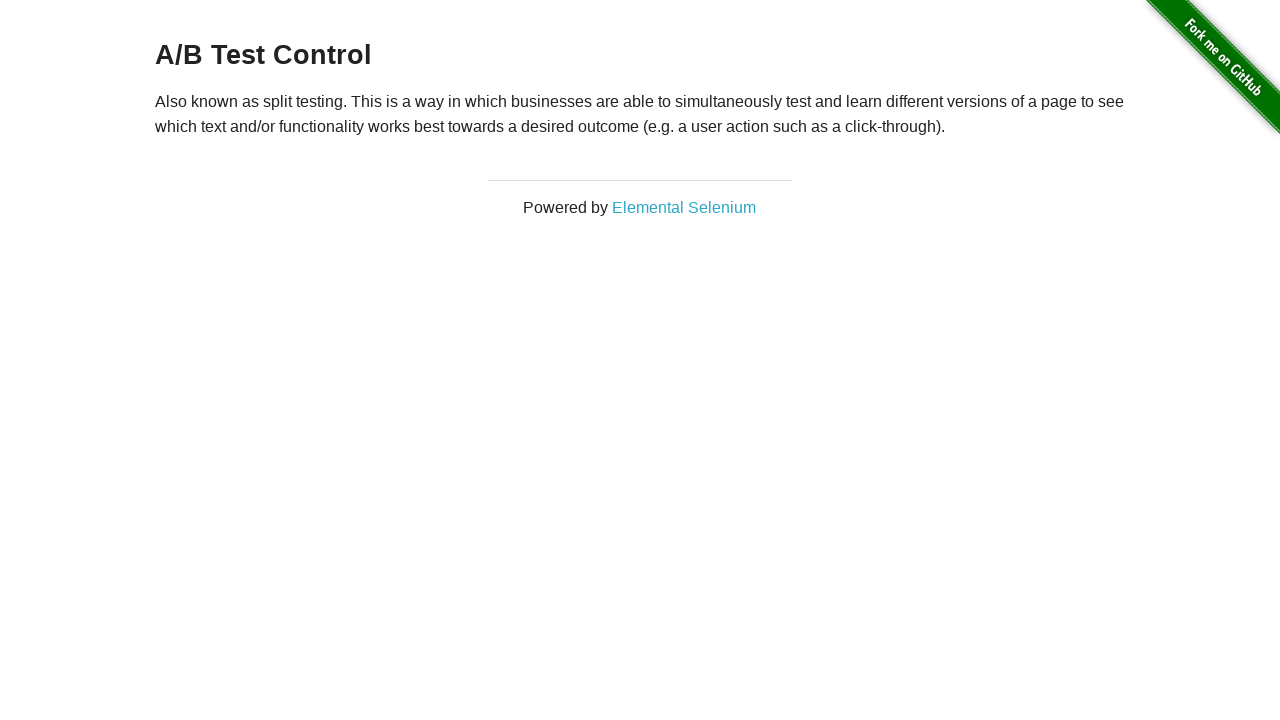

Verified initial heading starts with 'A/B Test'
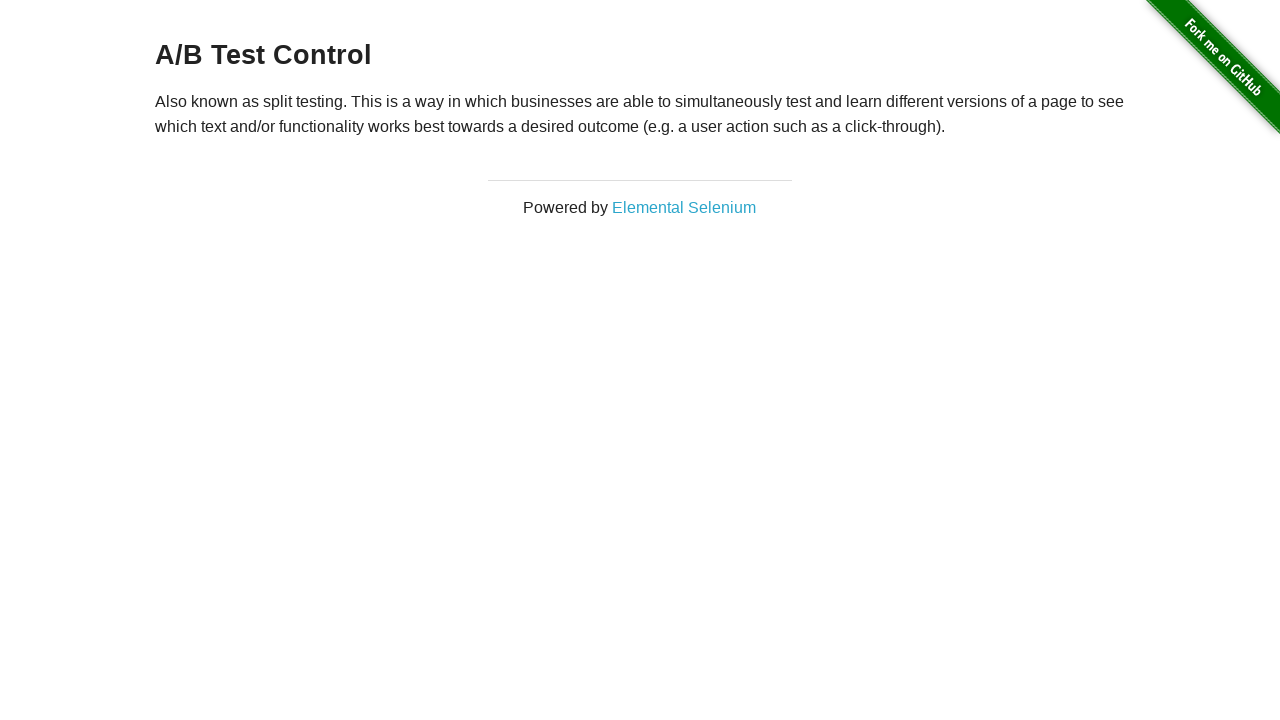

Added optimizelyOptOut cookie with value 'true'
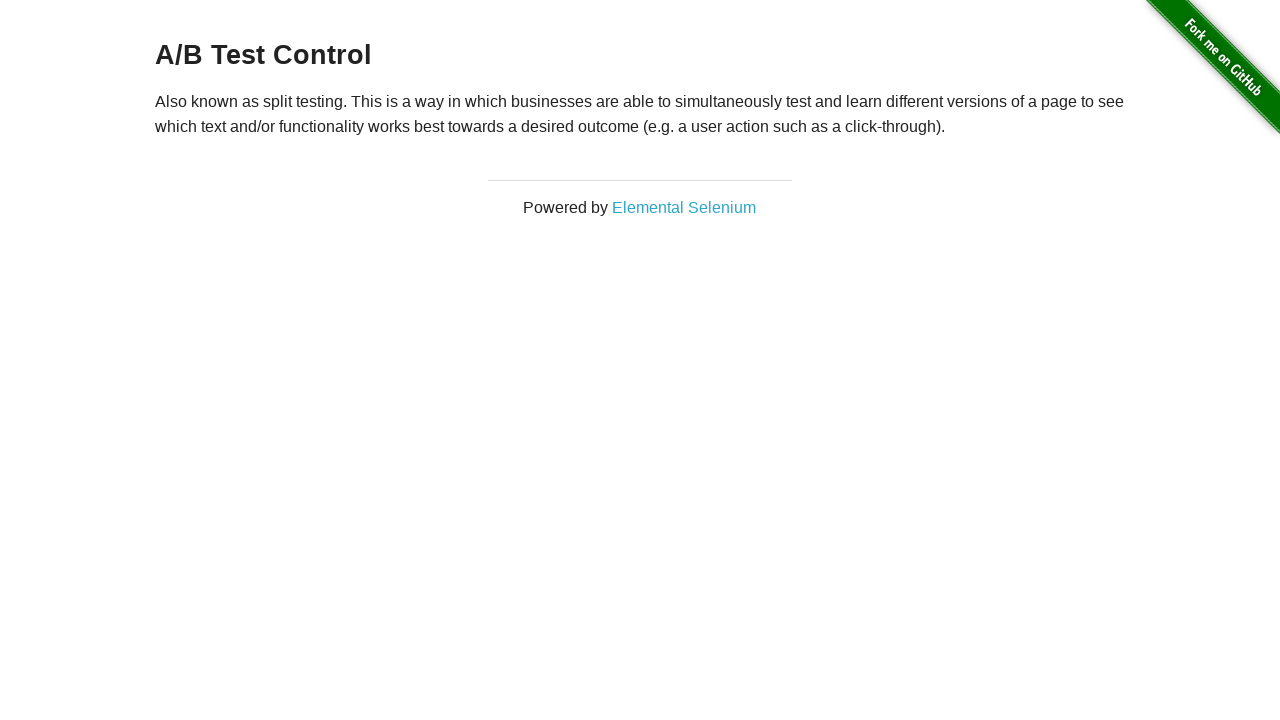

Reloaded page to apply opt-out cookie
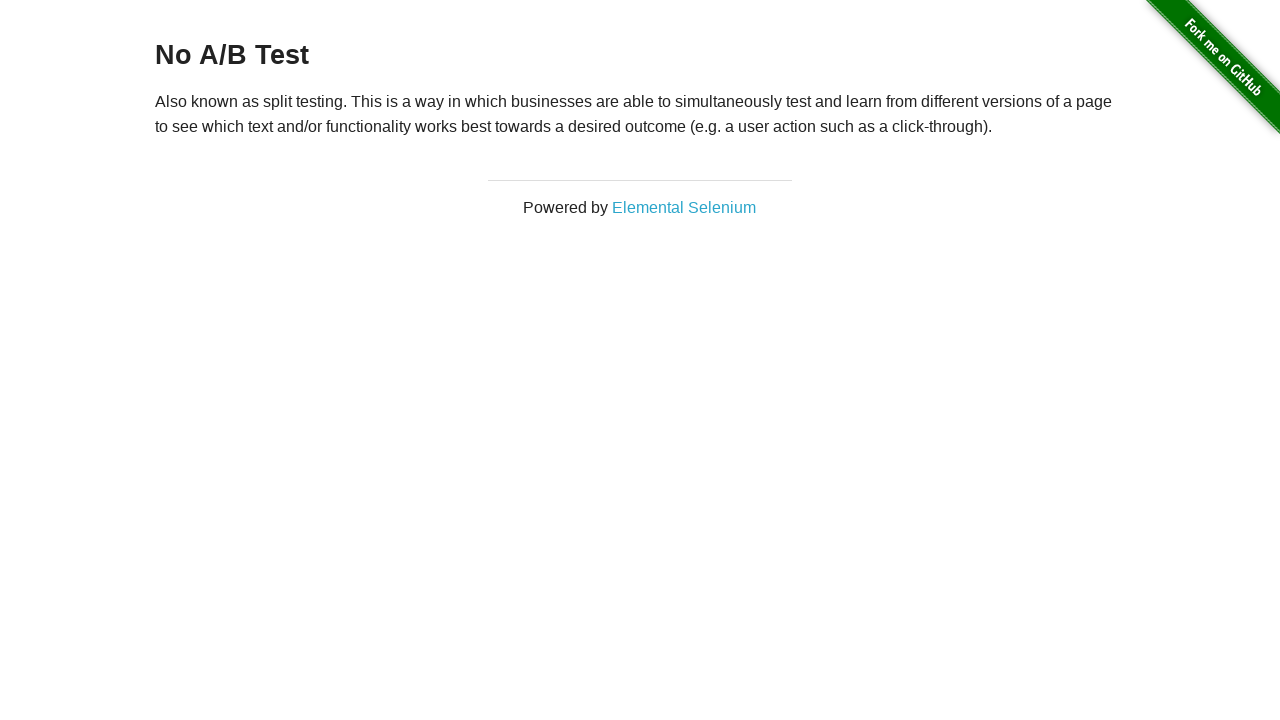

Waited for h3 heading after page reload
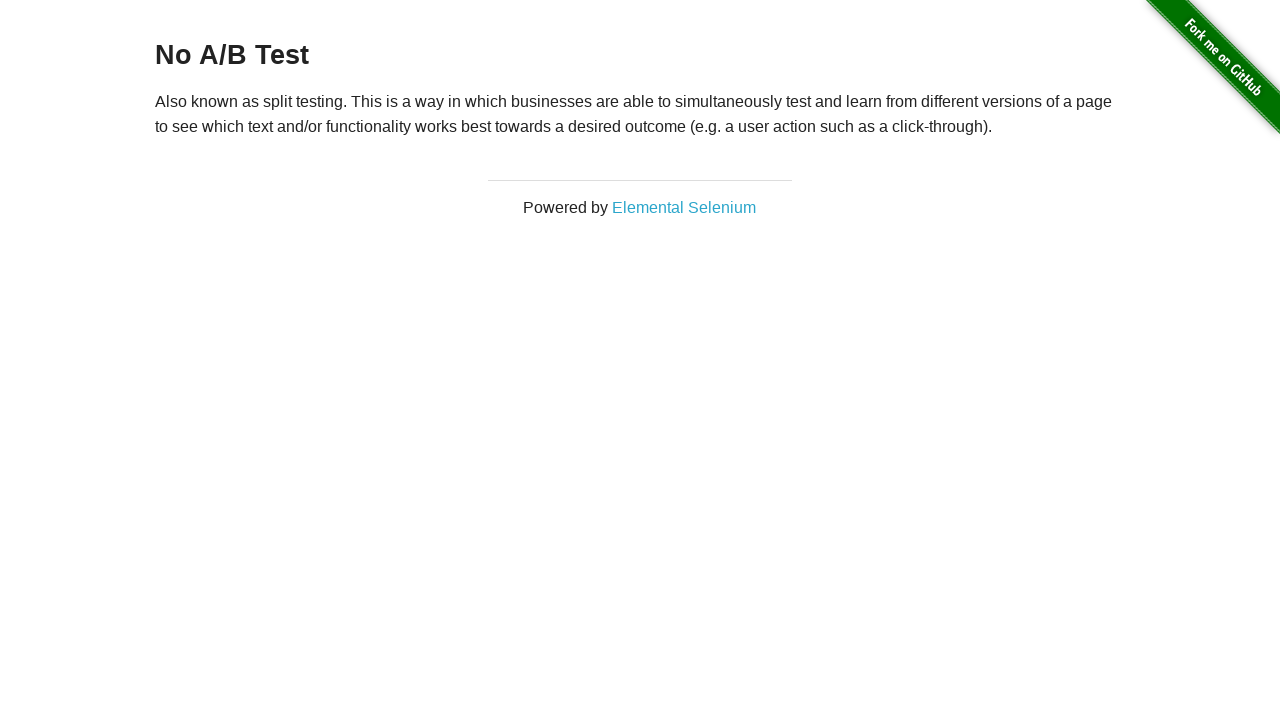

Retrieved heading text after opt-out: 'No A/B Test'
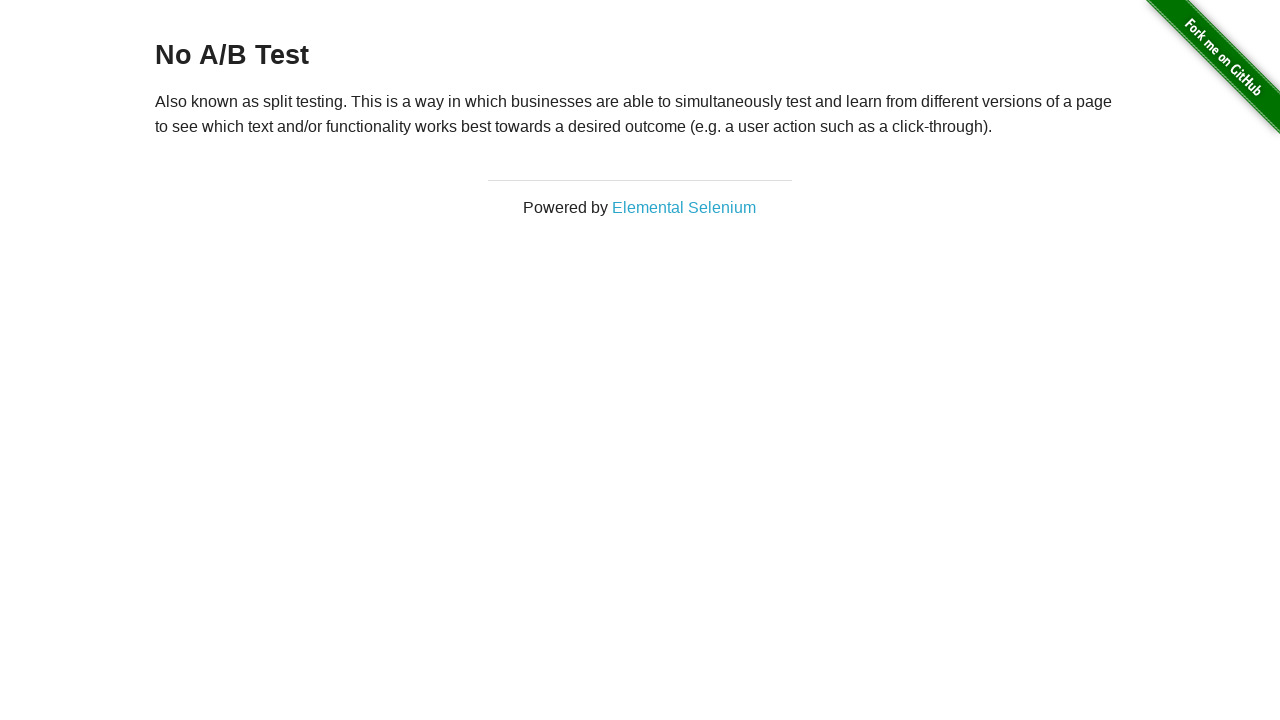

Verified opt-out successful: heading starts with 'No A/B Test'
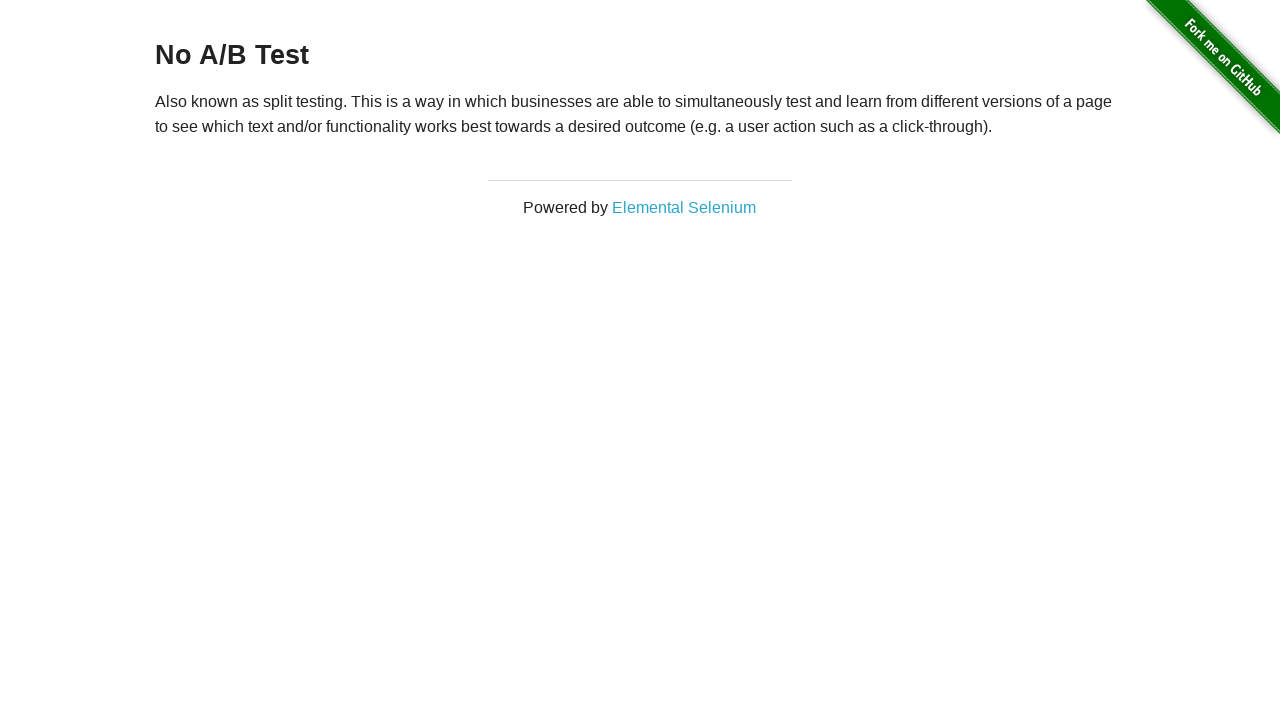

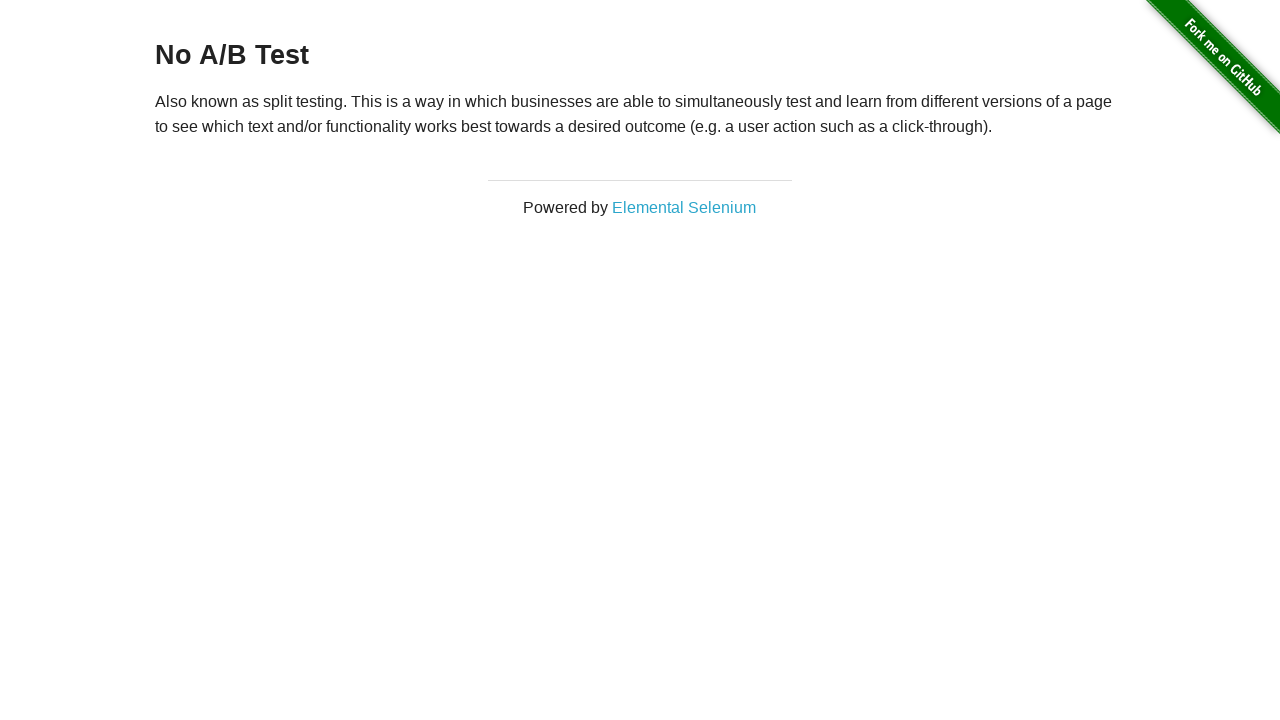